Tests that a user can select a ride (Roba Swings), choose number of people, proceed to success page, and start a new ride.

Starting URL: https://stryker-mutator.io/robo-coasters-example/

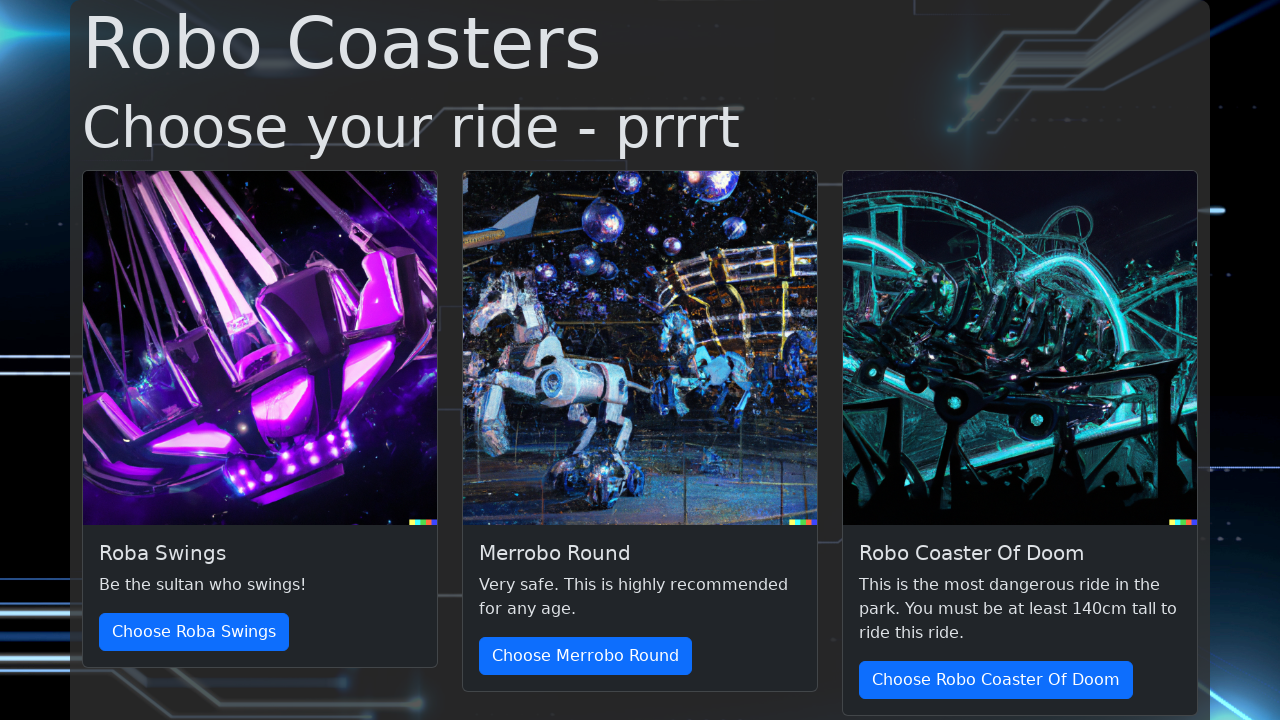

Clicked on Roba Swings ride option at (194, 632) on internal:role=link[name="Choose Roba Swings"i]
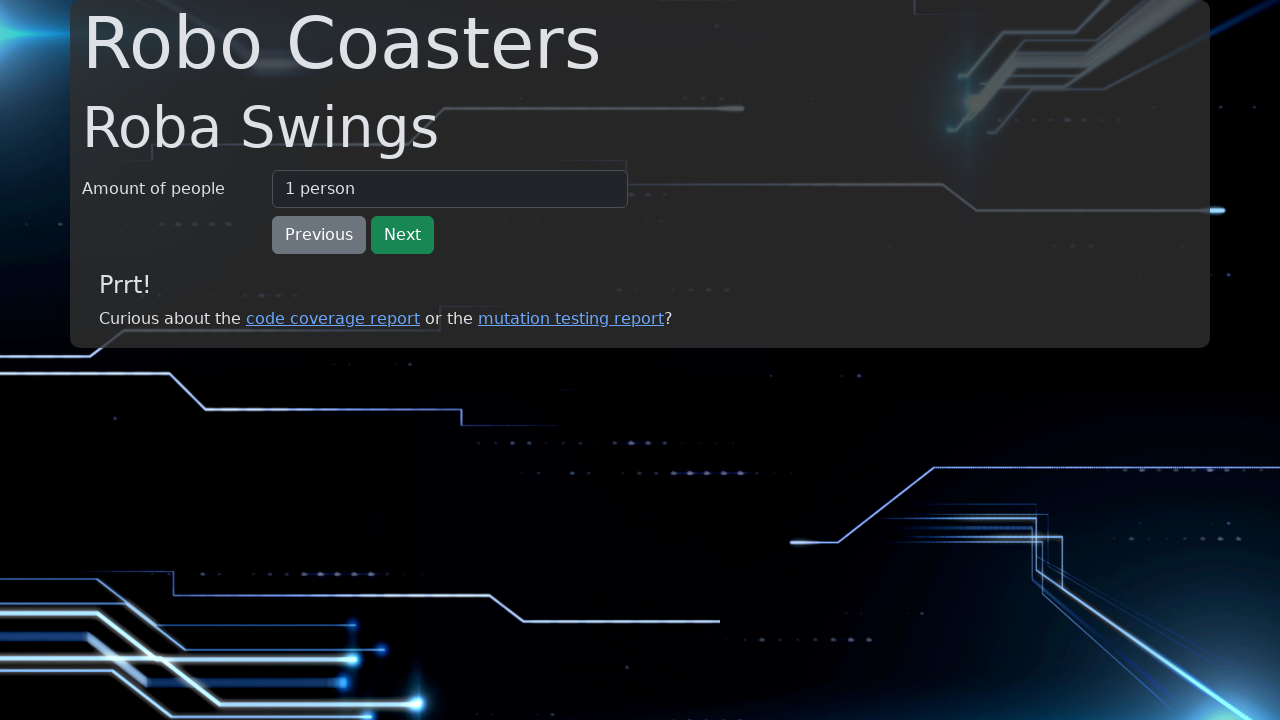

Selected 2 people from amount dropdown on internal:label="Amount of people"i
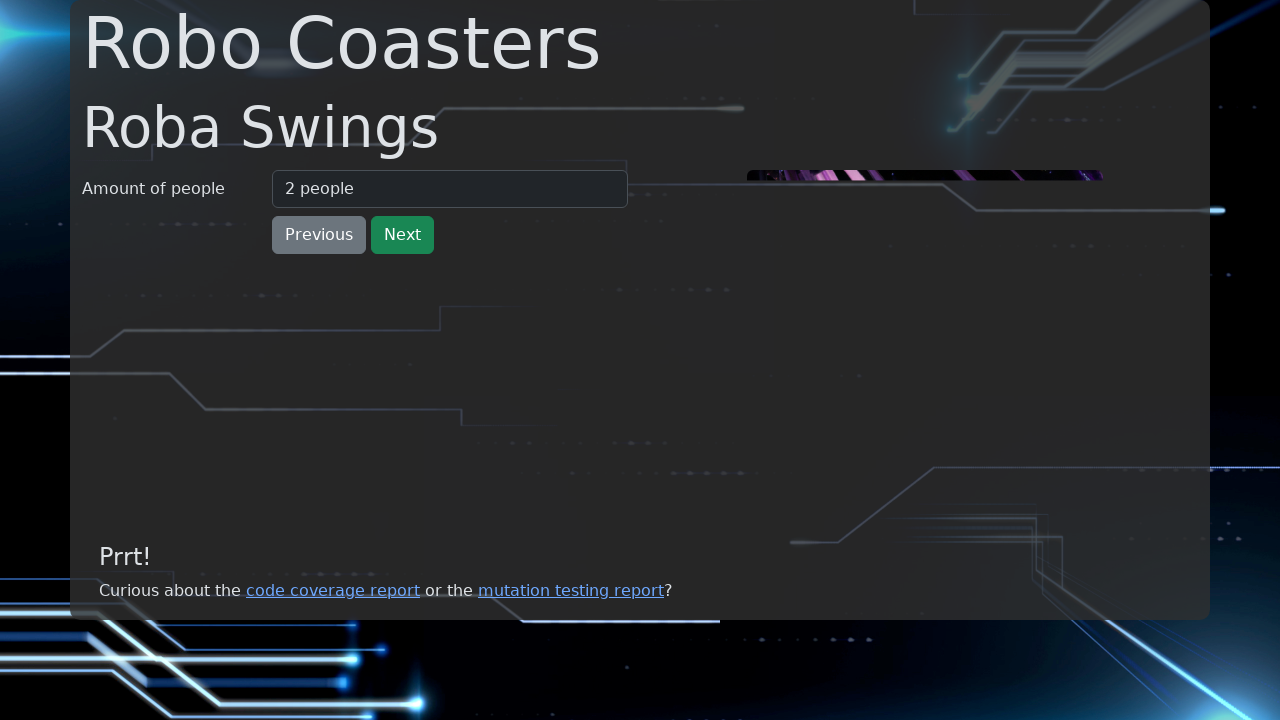

Clicked Next button to proceed at (402, 235) on internal:role=button[name="Next"i]
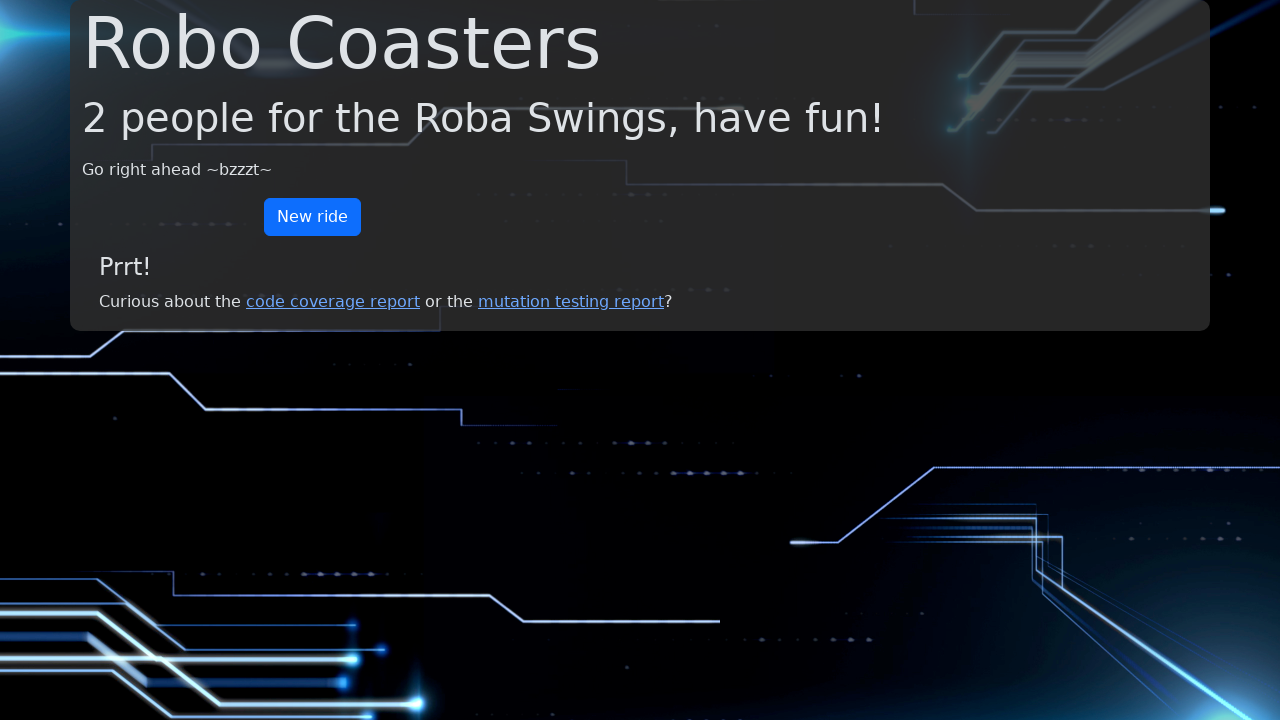

Verified that page URL contains 'success'
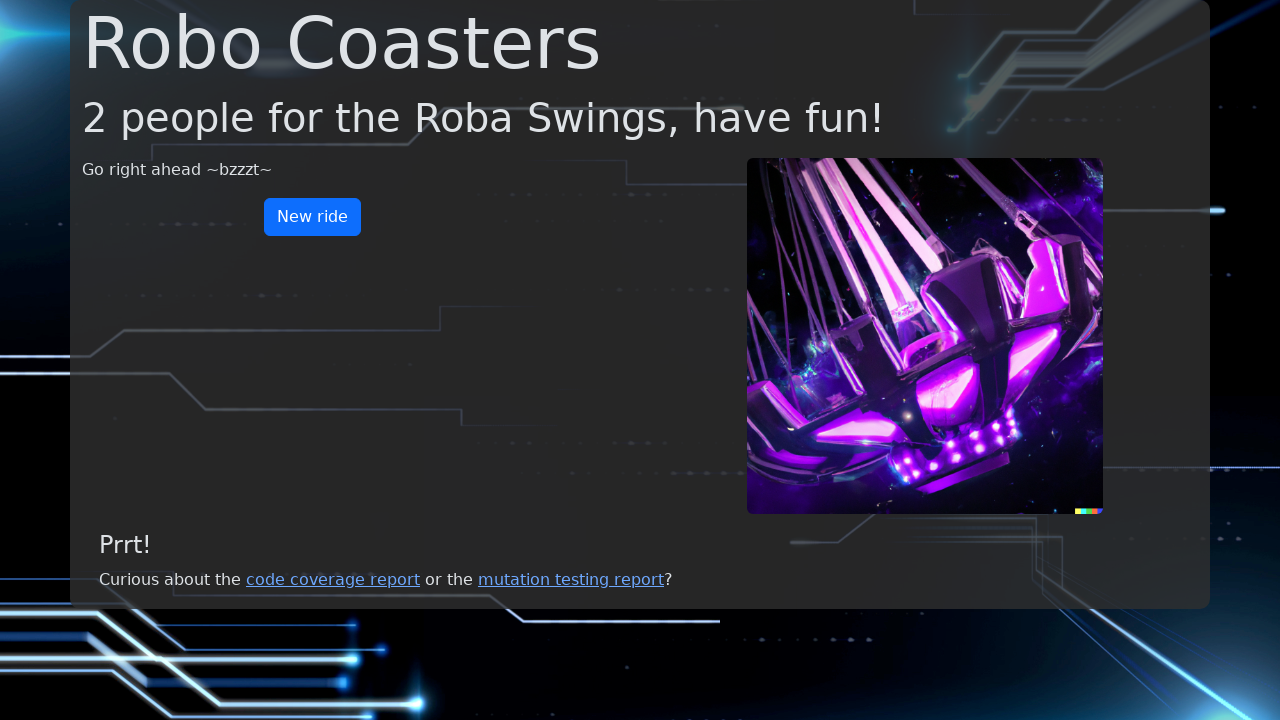

Clicked New ride link to start another ride at (312, 217) on internal:role=link[name="New ride"i]
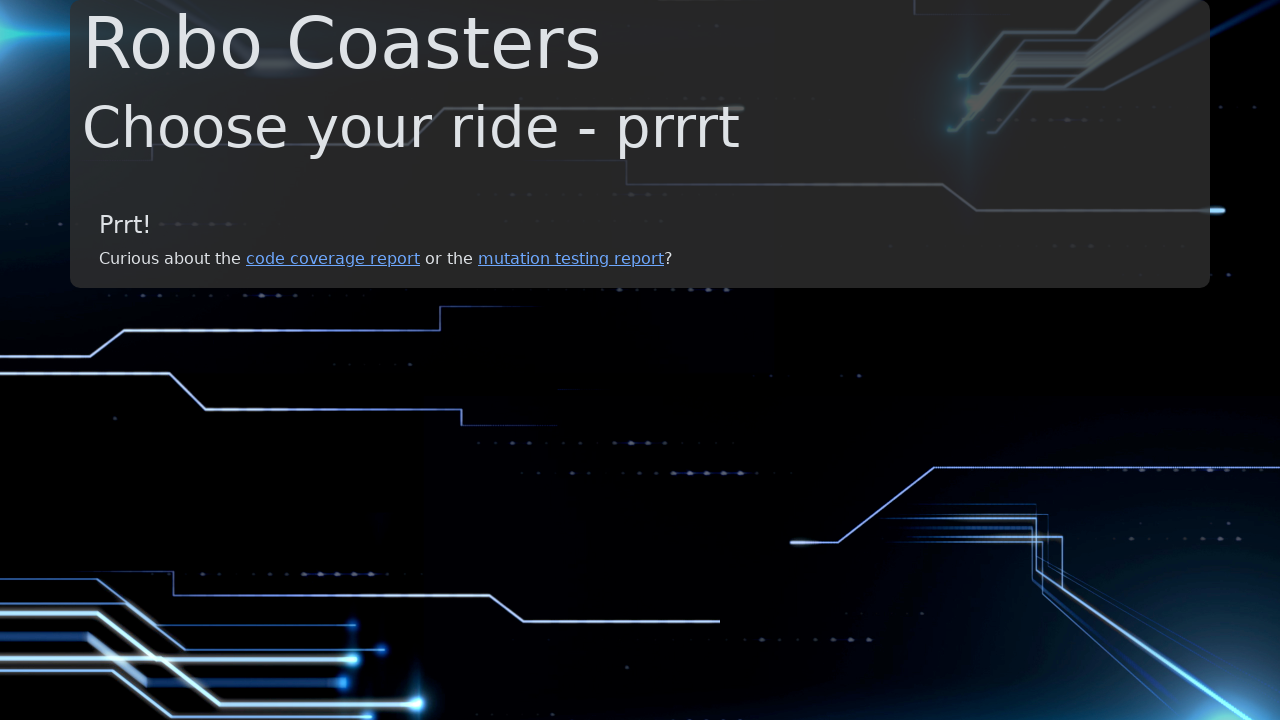

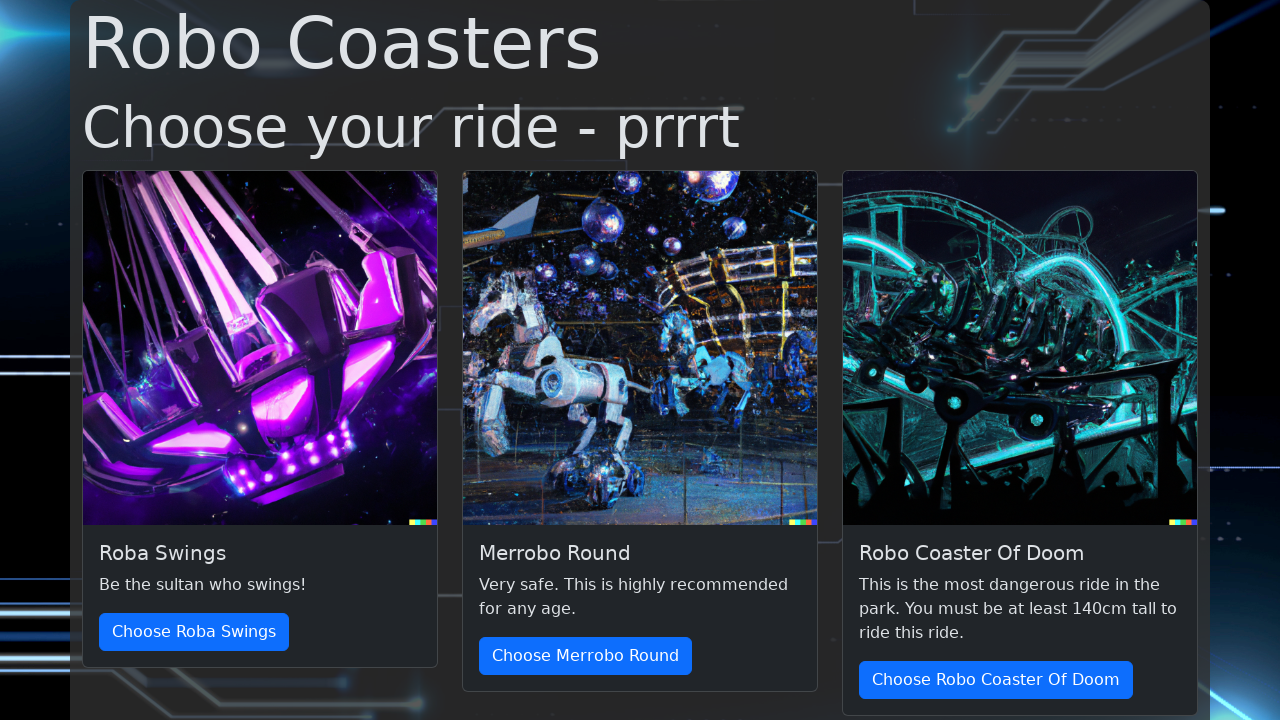